Tests product search functionality by typing a search query, verifying filtered results are displayed, and adding a product to the cart

Starting URL: https://rahulshettyacademy.com/seleniumPractise/#/

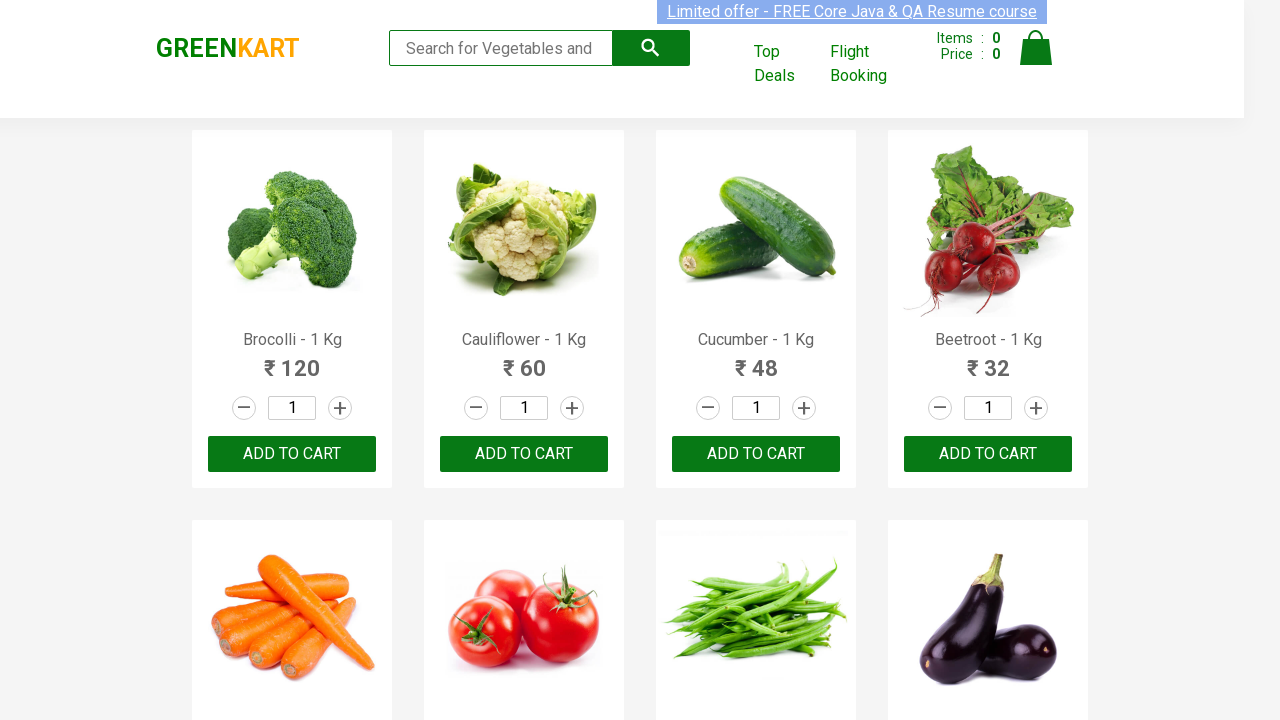

Set viewport size to 1280x800
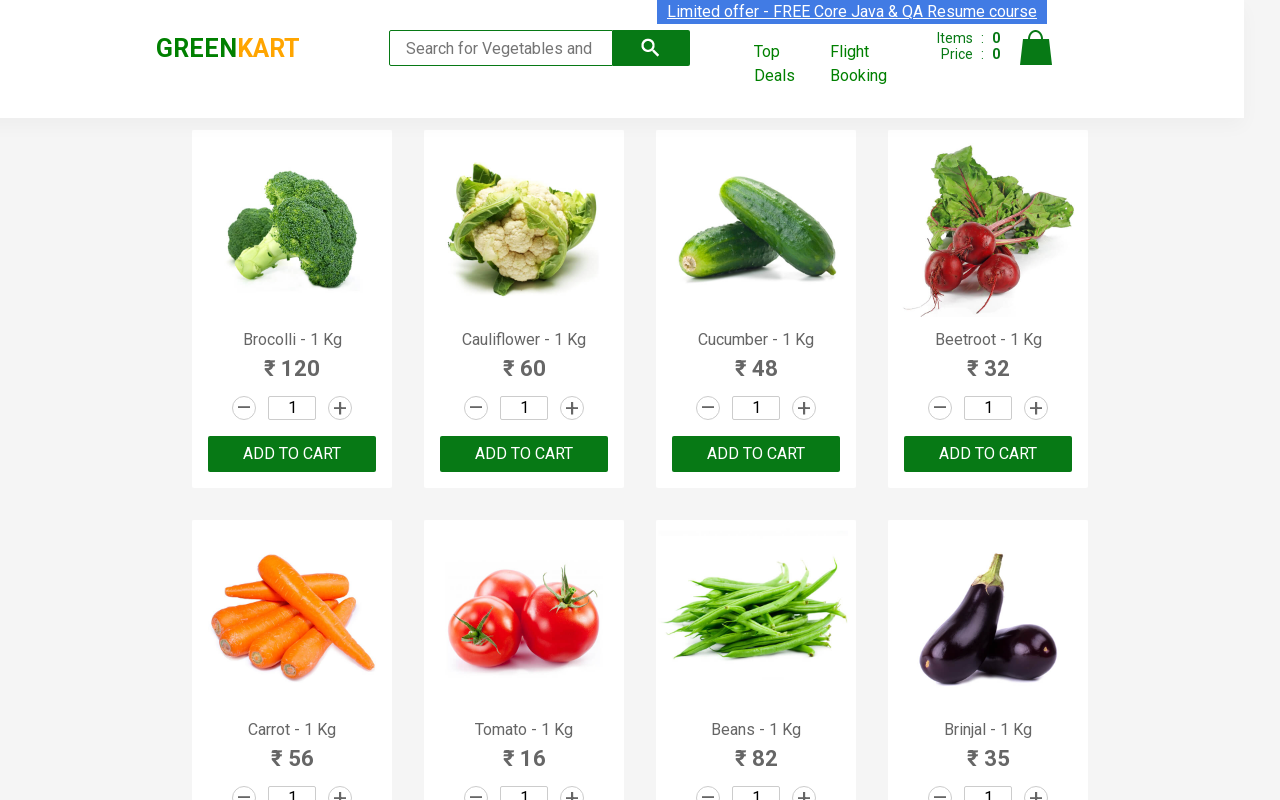

Typed 'ca' in search box on .search-keyword
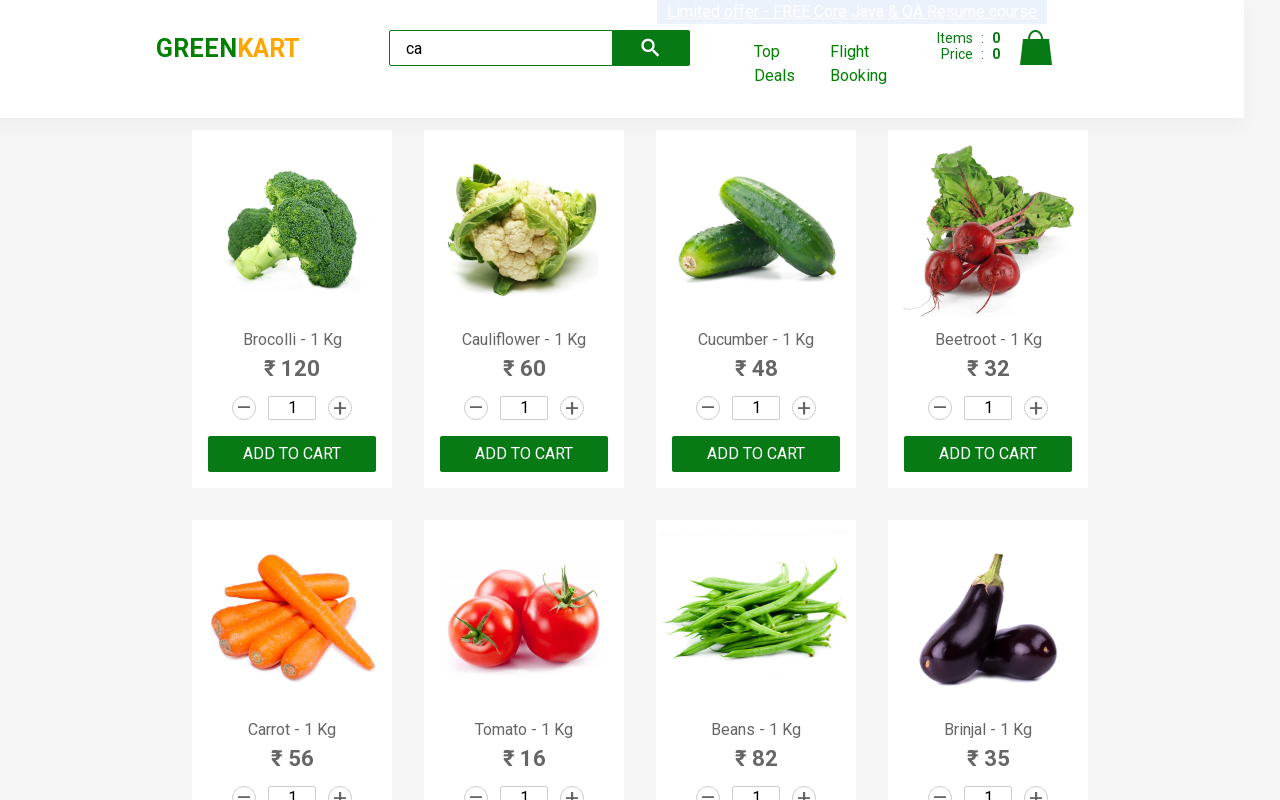

Waited 1000ms for search results to filter
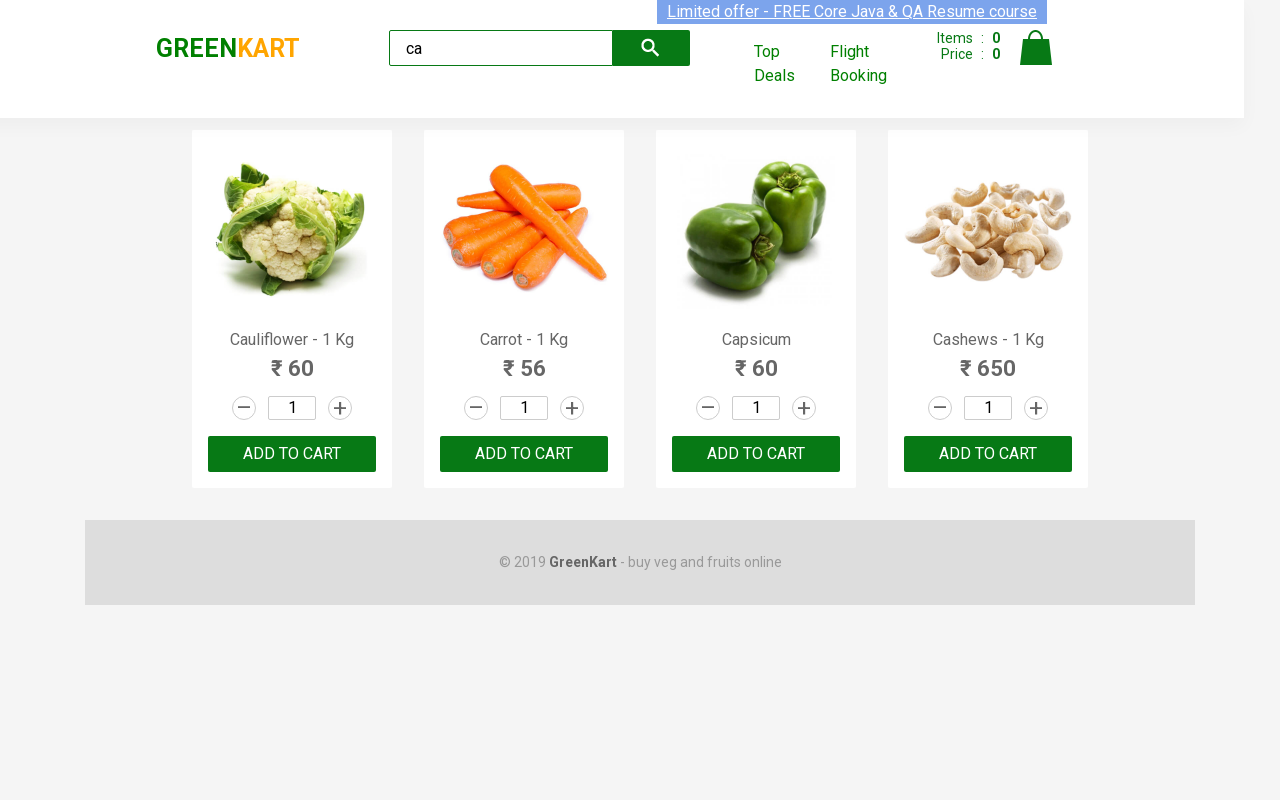

Verified 4 filtered products are visible after searching for 'ca'
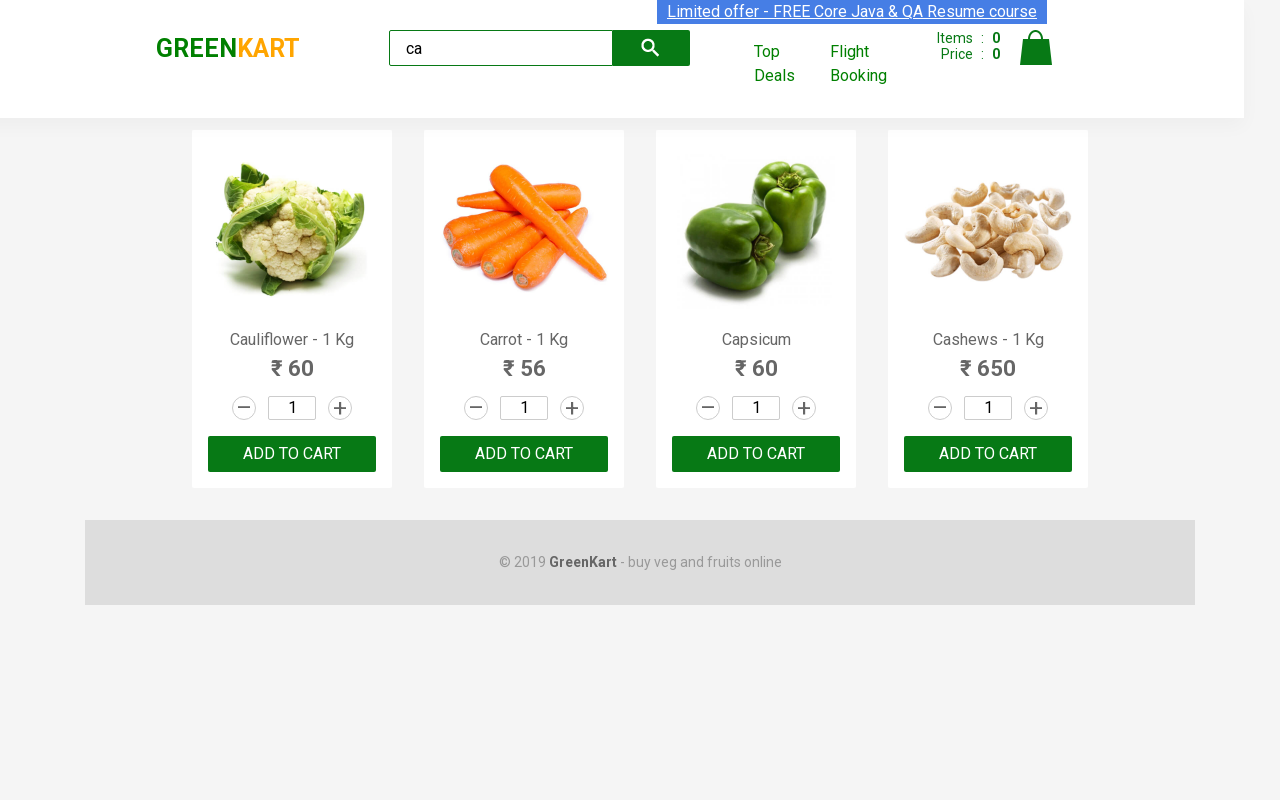

Clicked ADD TO CART button on the second product at (524, 454) on .products .product >> nth=1 >> text=ADD TO CART
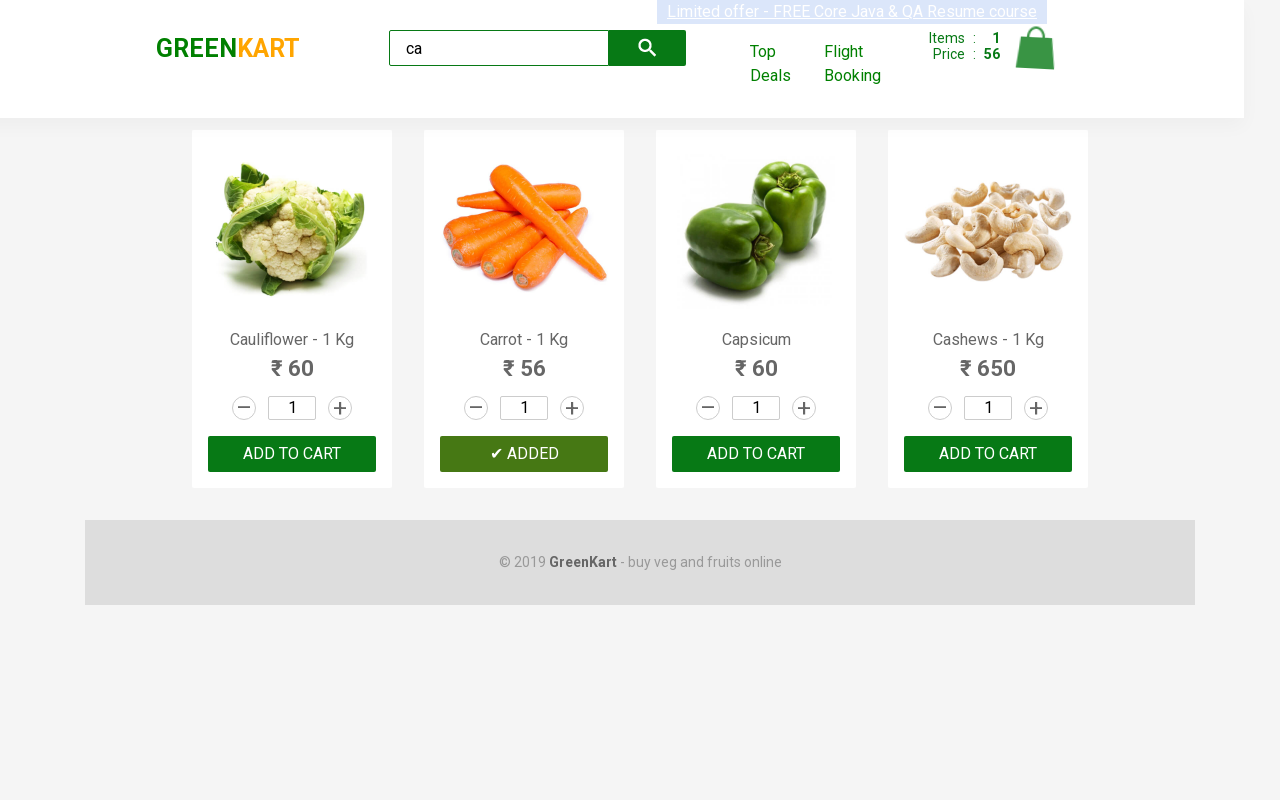

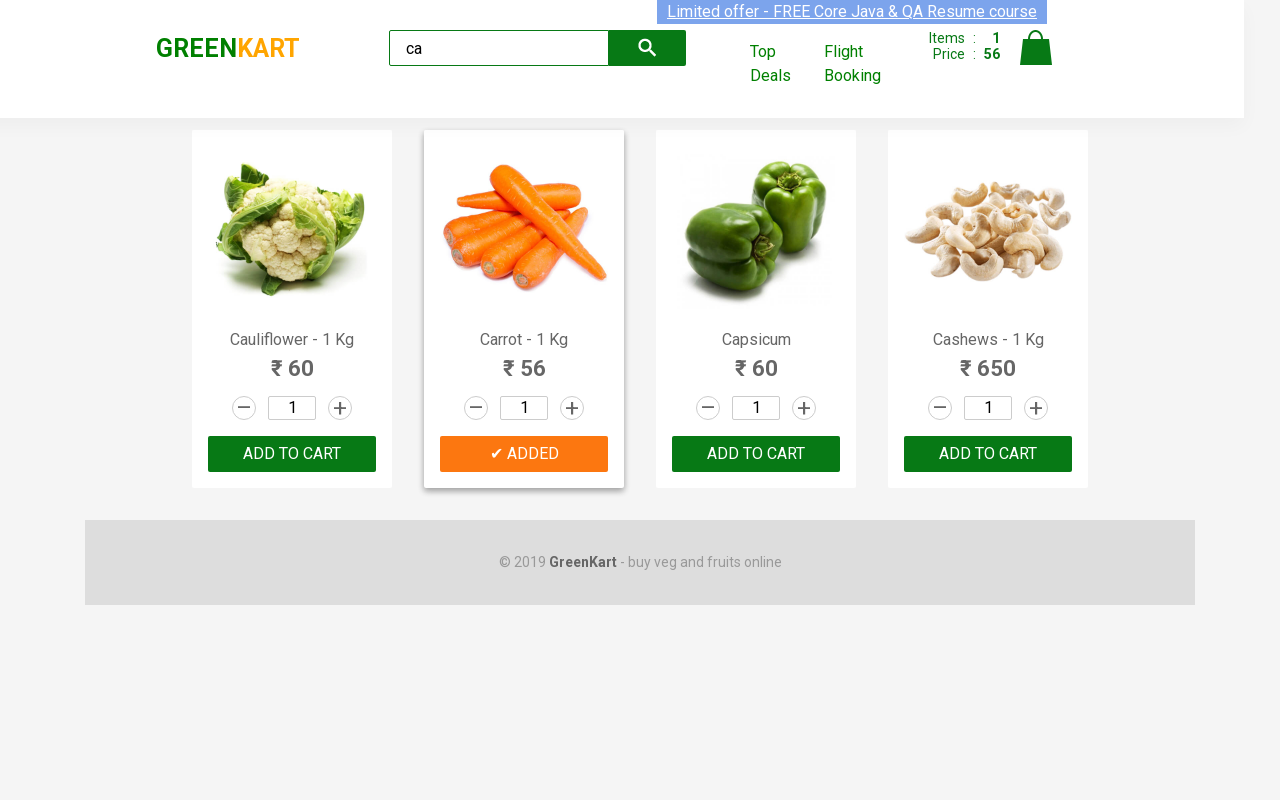